Tests right-click context menu functionality by performing a right-click on an element and selecting Delete from the context menu

Starting URL: http://swisnl.github.io/jQuery-contextMenu/demo.html

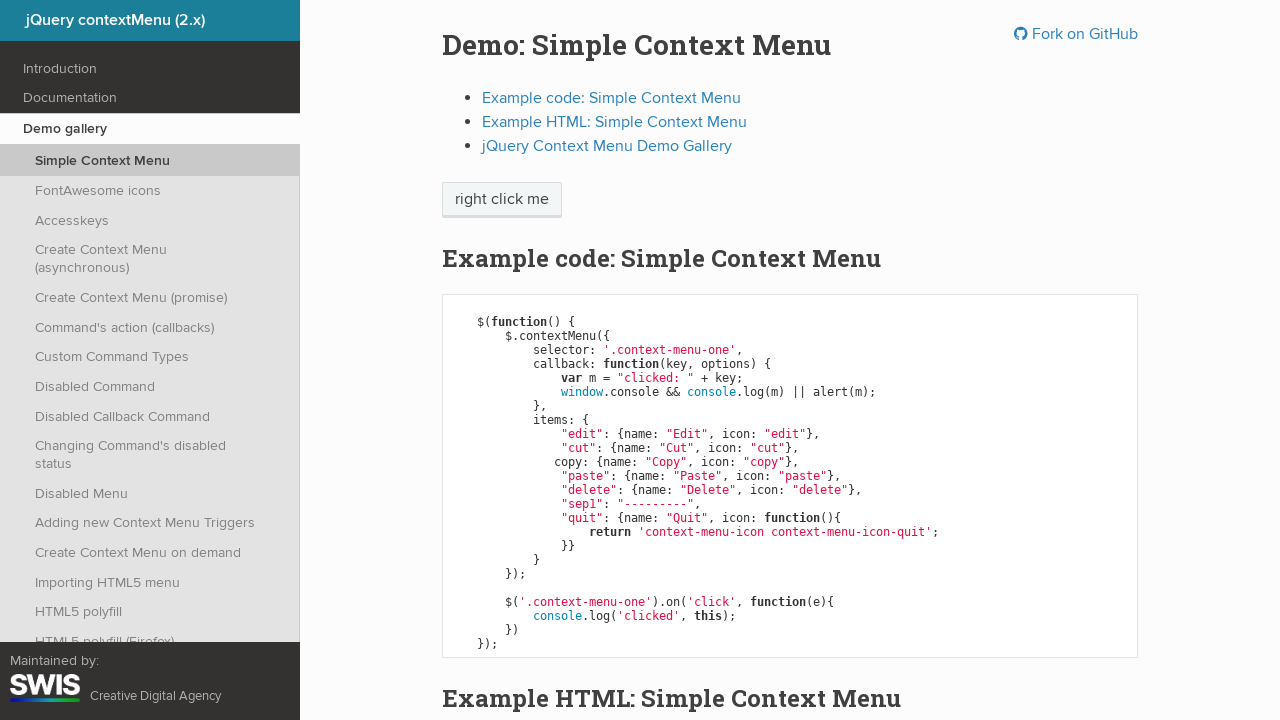

Located the 'right click me' element
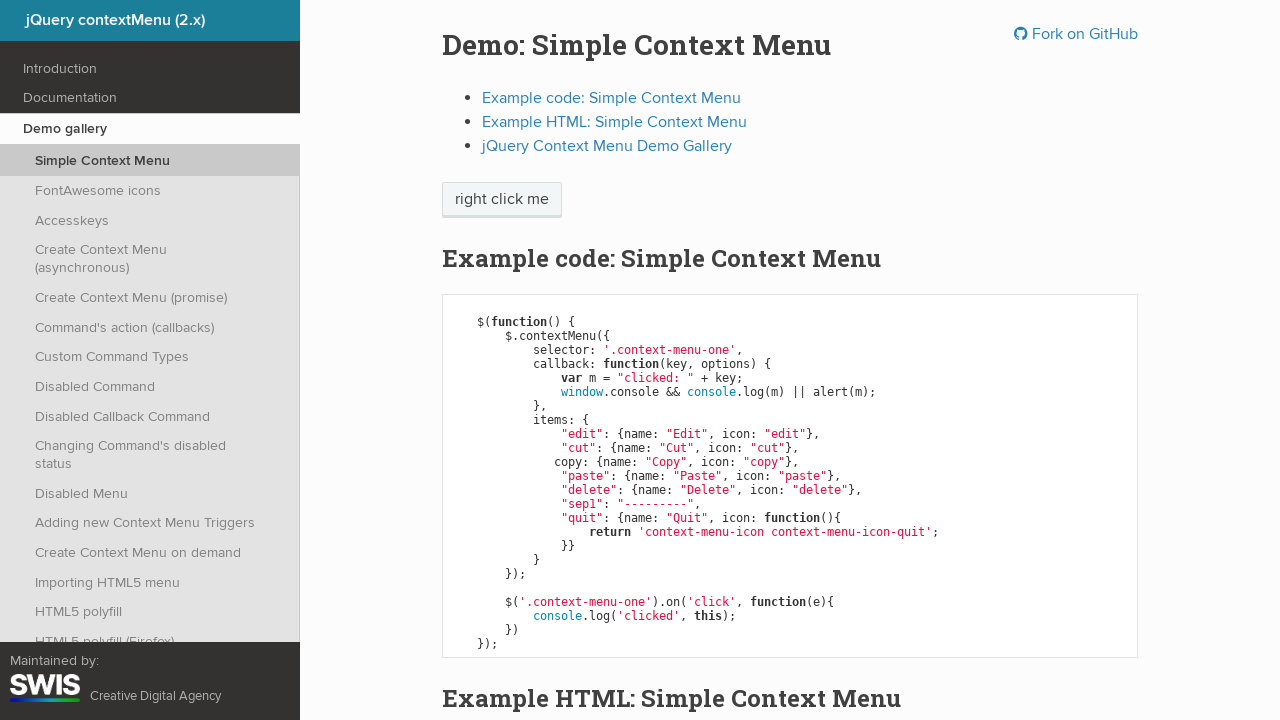

Right-clicked on the element to open context menu at (502, 200) on xpath=//span[normalize-space()='right click me']
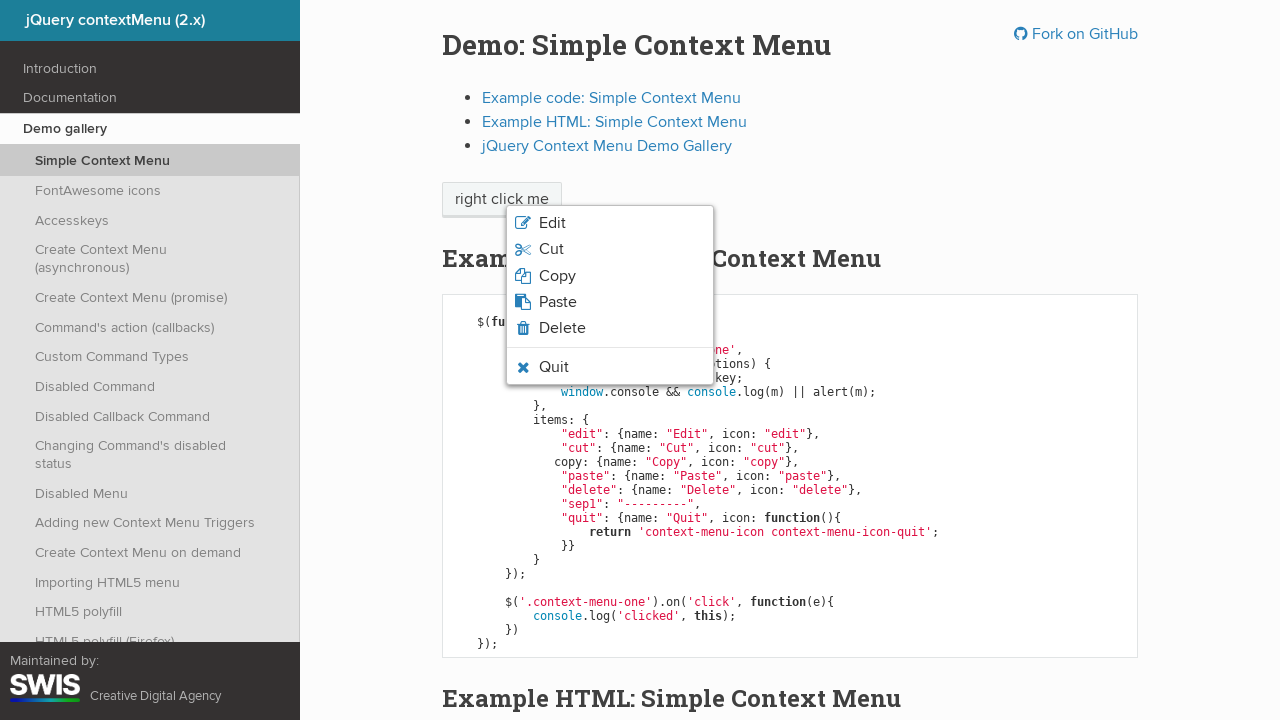

Clicked Delete option from context menu at (562, 328) on xpath=//span[normalize-space()='Delete']
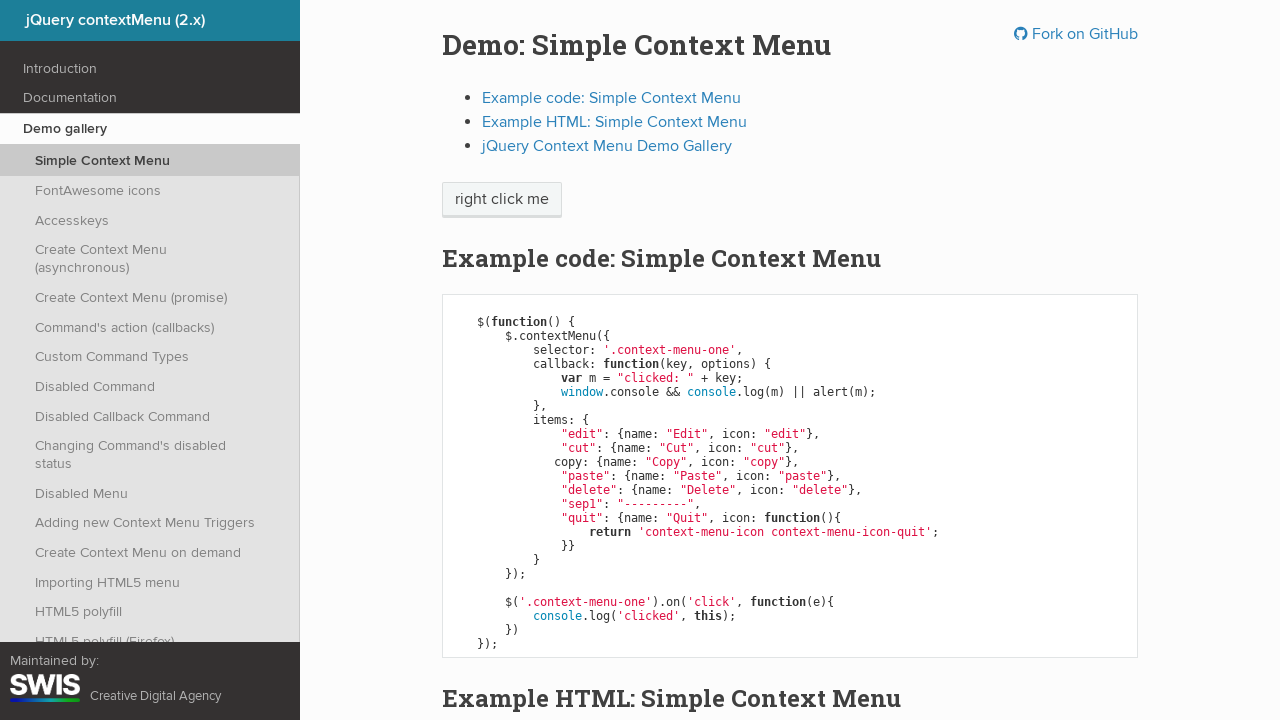

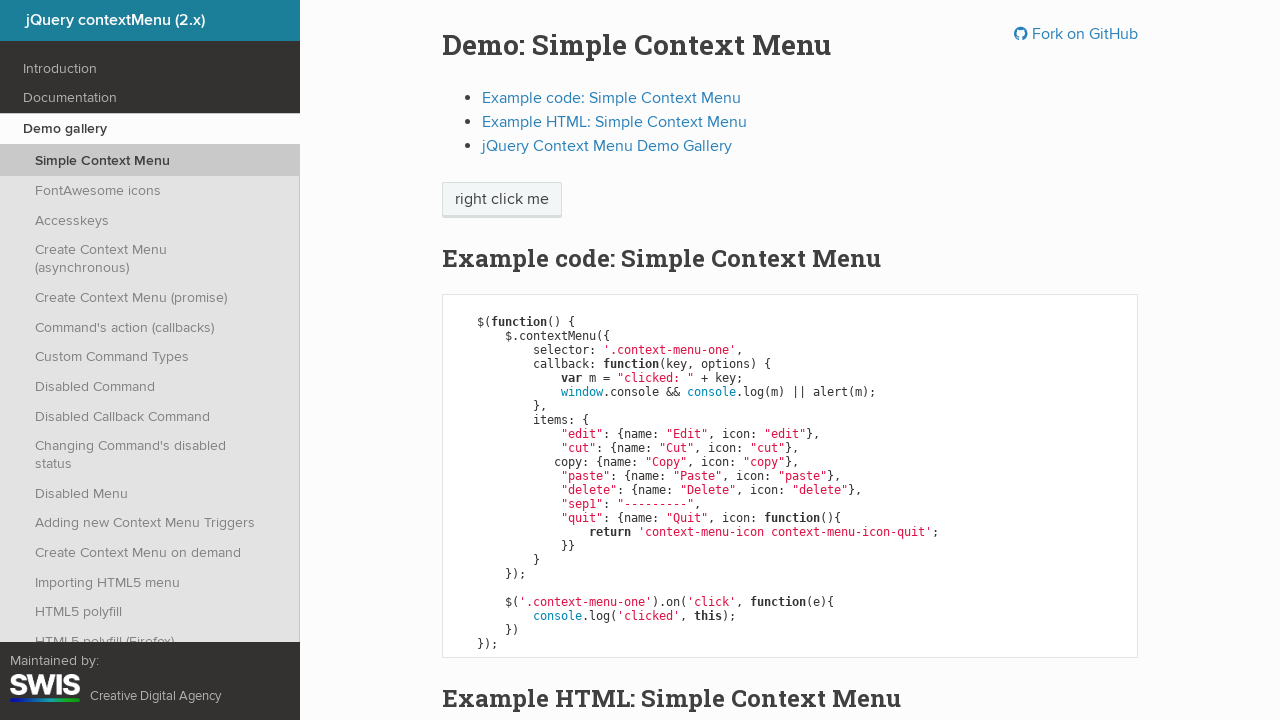